Tests form validation when employee number contains letters (ole), expecting the employee number error to be displayed.

Starting URL: https://elenarivero.github.io/Ejercicio2/index.html

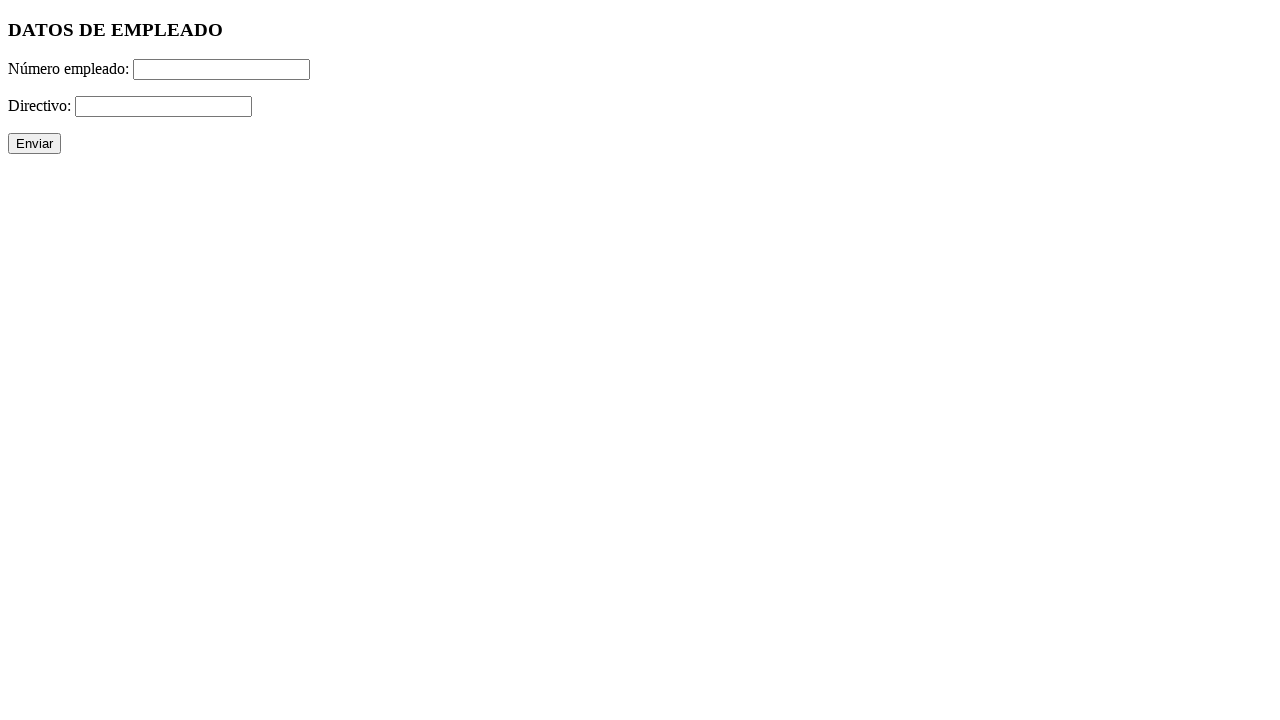

Filled employee number field with 'ole' (letters instead of numbers) on #numero
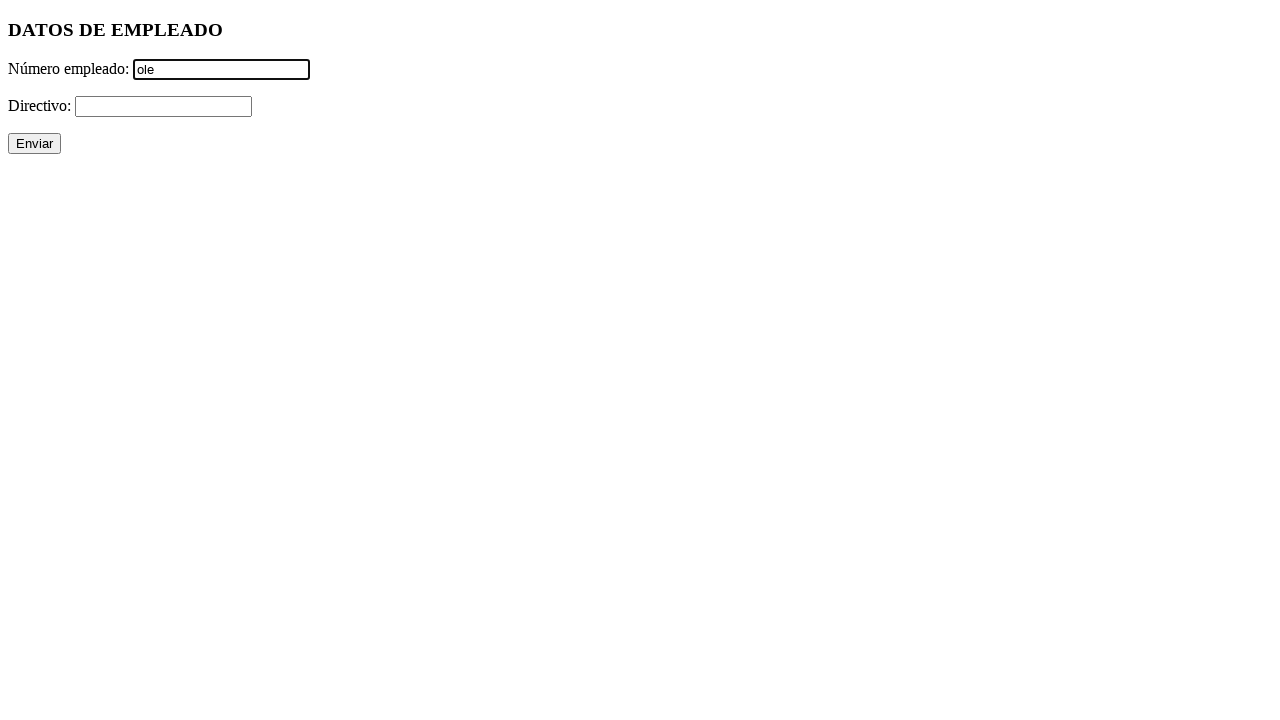

Filled directivo field with '+' on #directivo
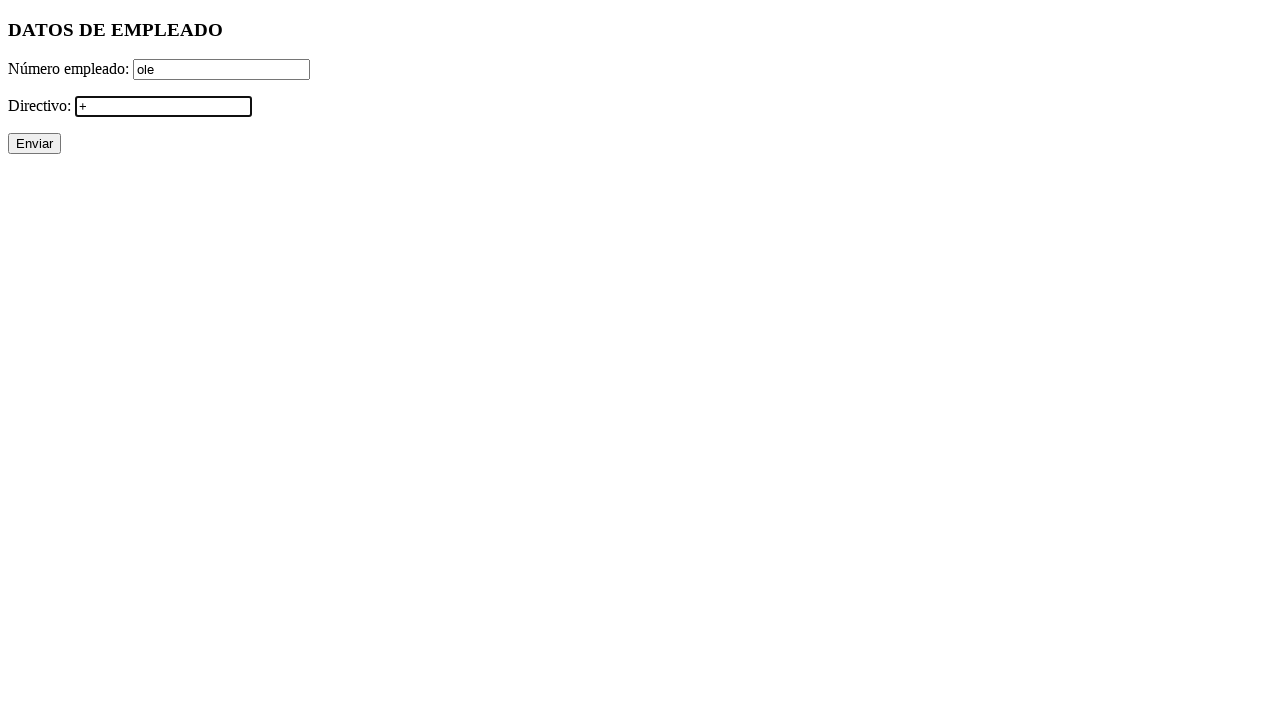

Clicked Enviar (submit) button at (34, 144) on input[value='Enviar']
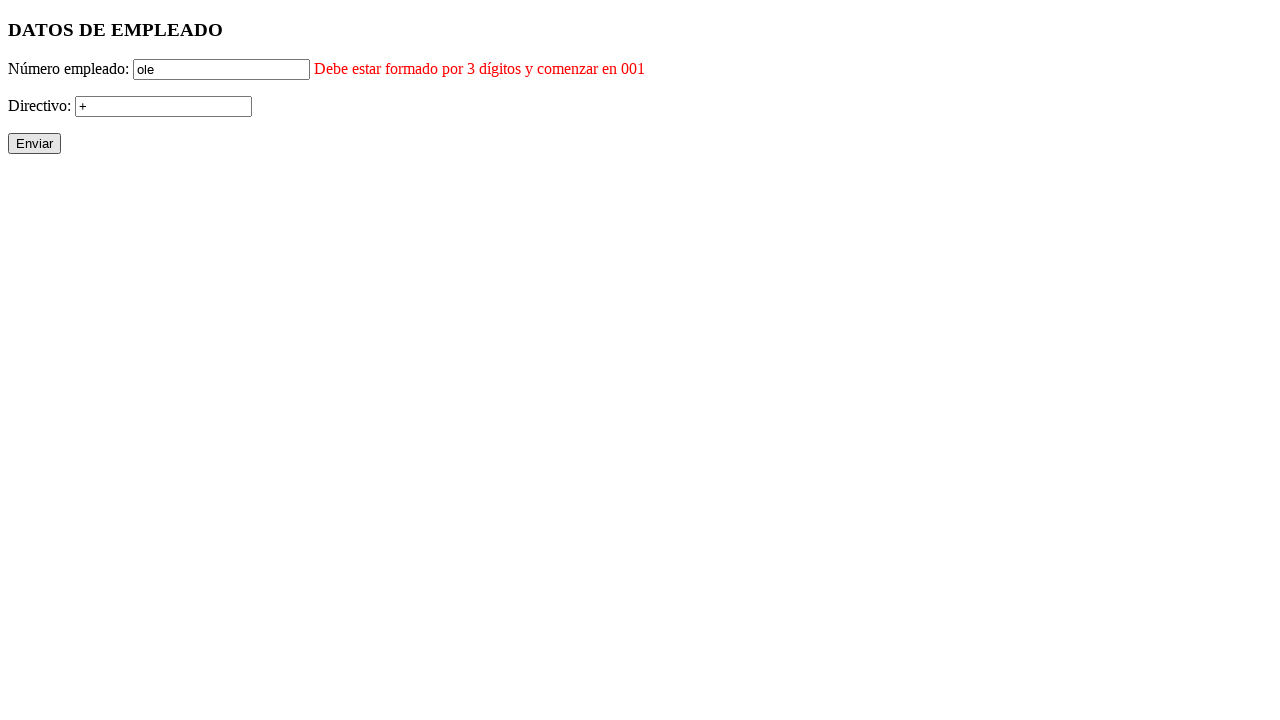

Employee number error message displayed as expected
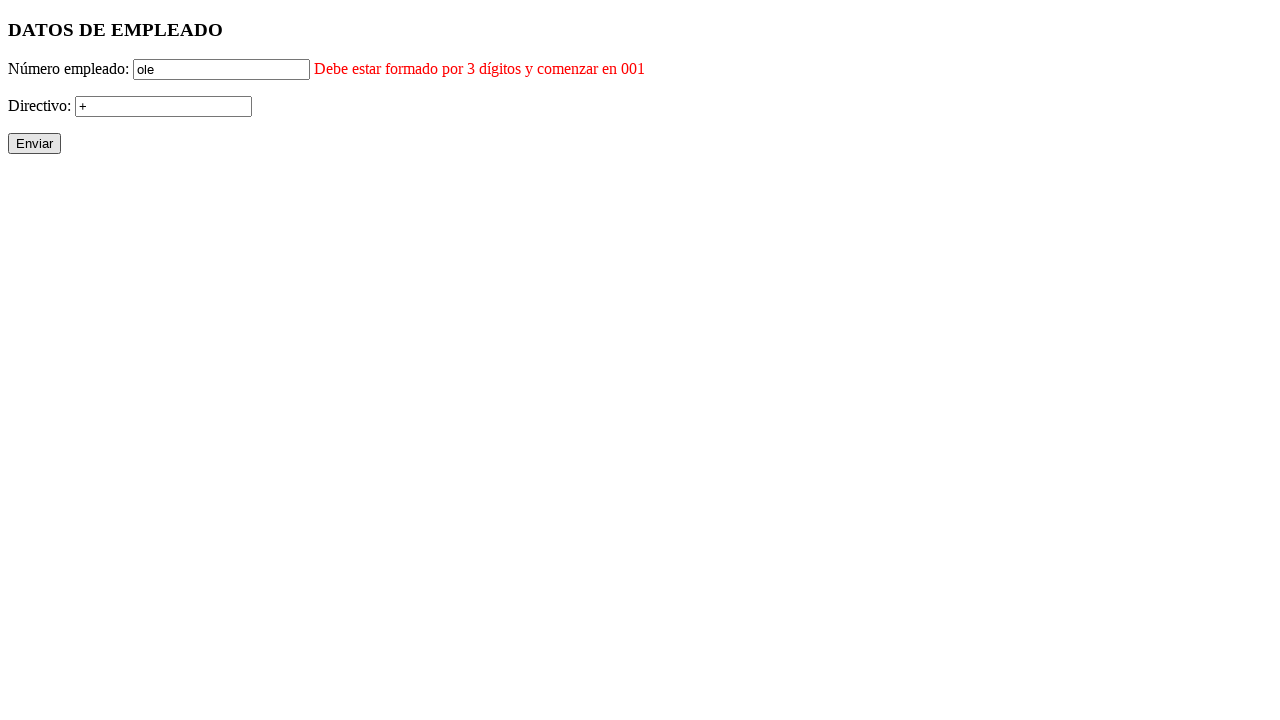

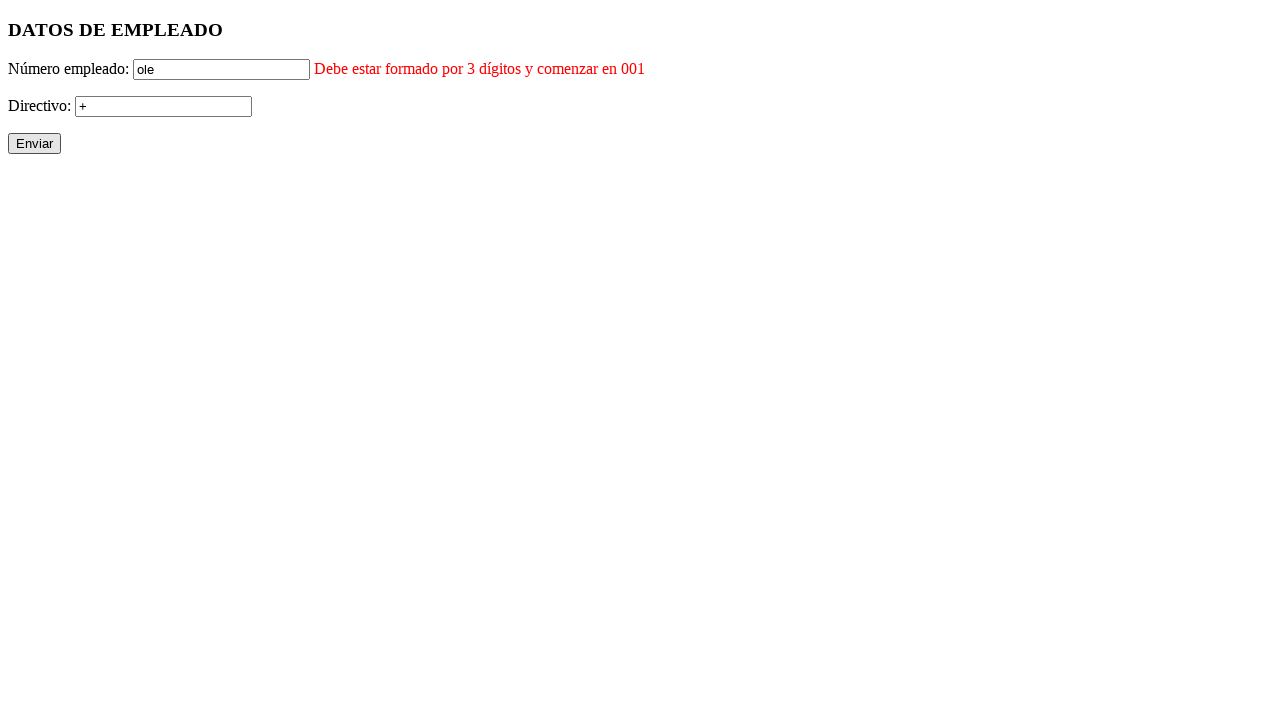